Tests multi-select language dropdown by clicking on English and Hindi options

Starting URL: https://demo.automationtesting.in/Register.html

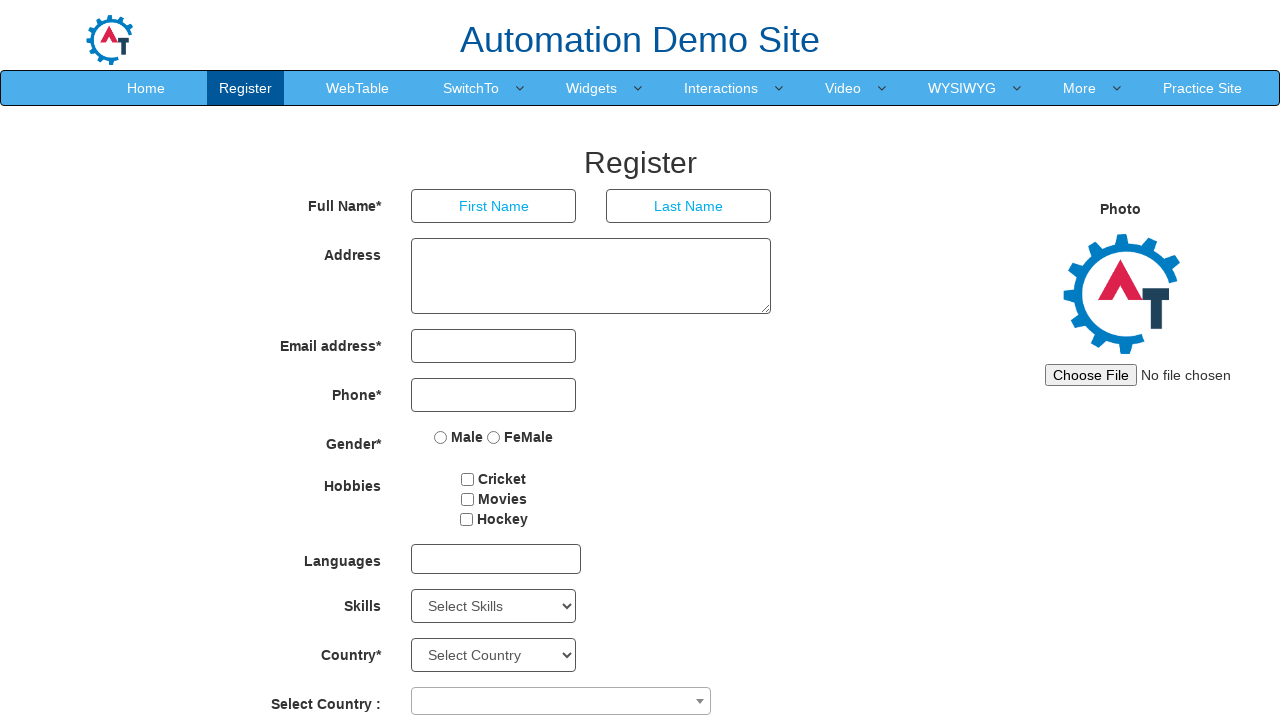

Navigated to registration page
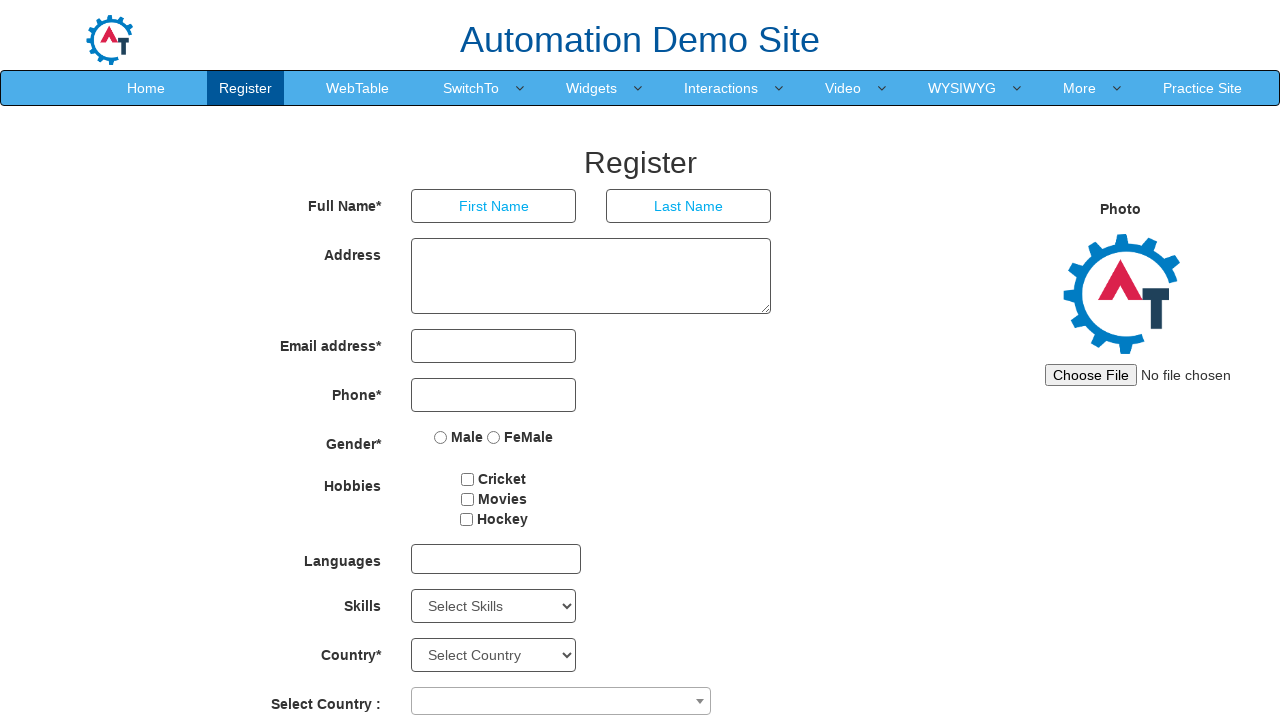

Clicked to open language dropdown at (496, 559) on #msdd
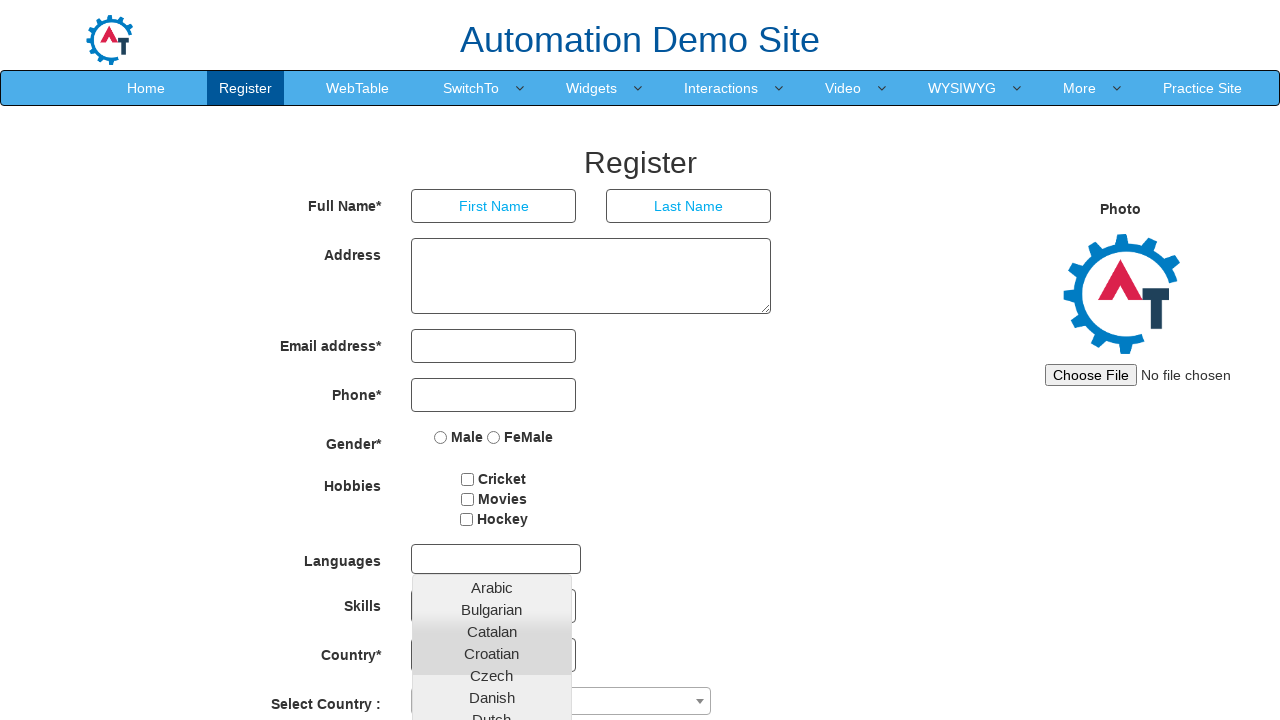

Selected 'English' from language dropdown at (492, 457) on a.ui-corner-all >> nth=7
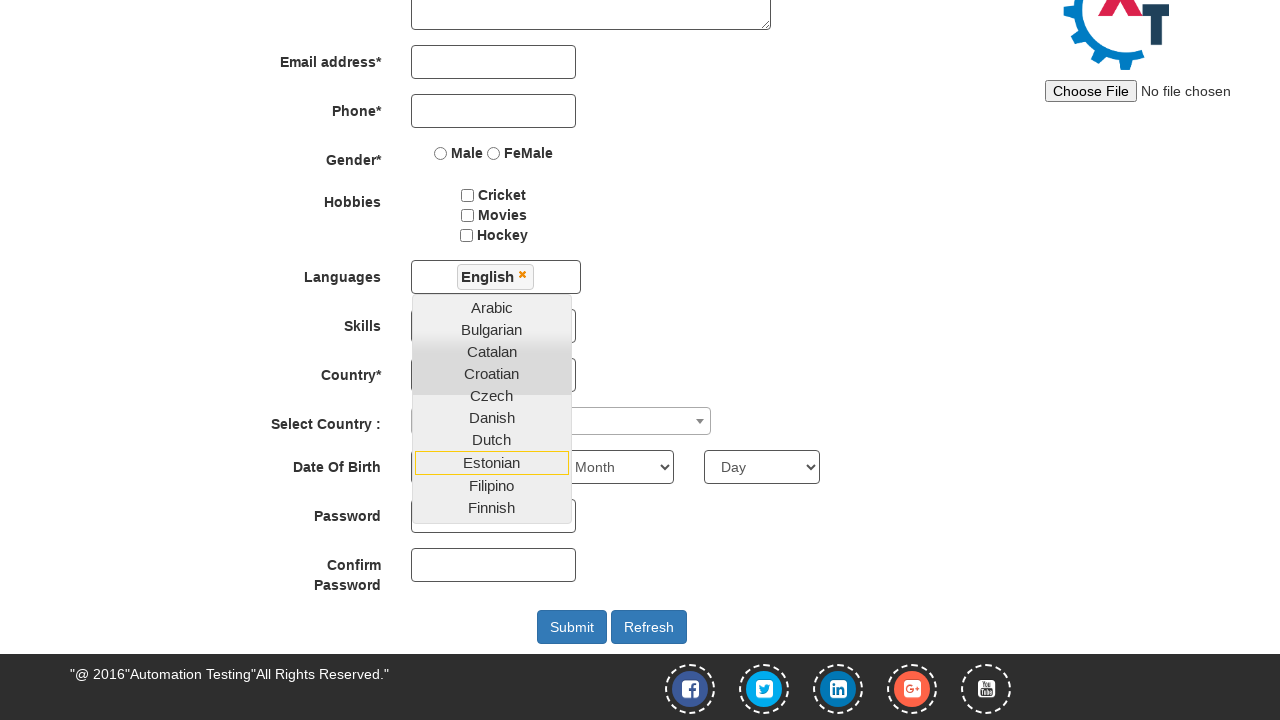

Selected 'Hindi' from language dropdown at (492, 408) on a.ui-corner-all >> nth=15
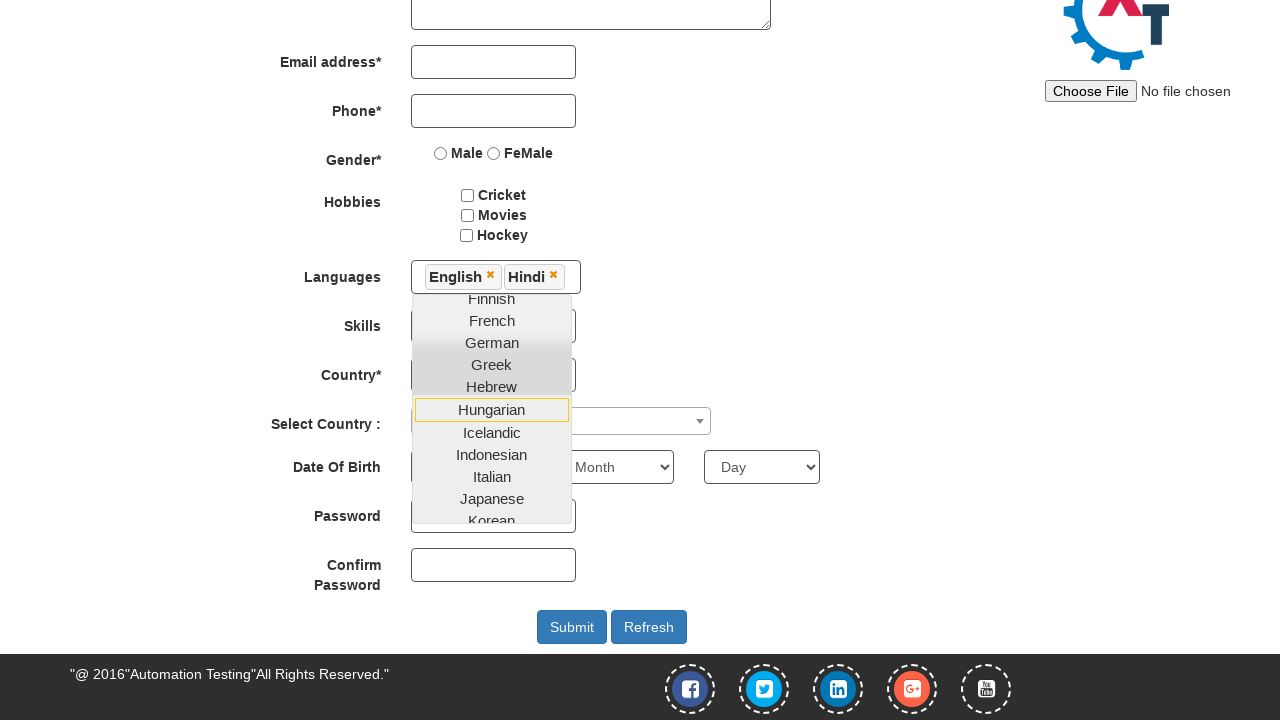

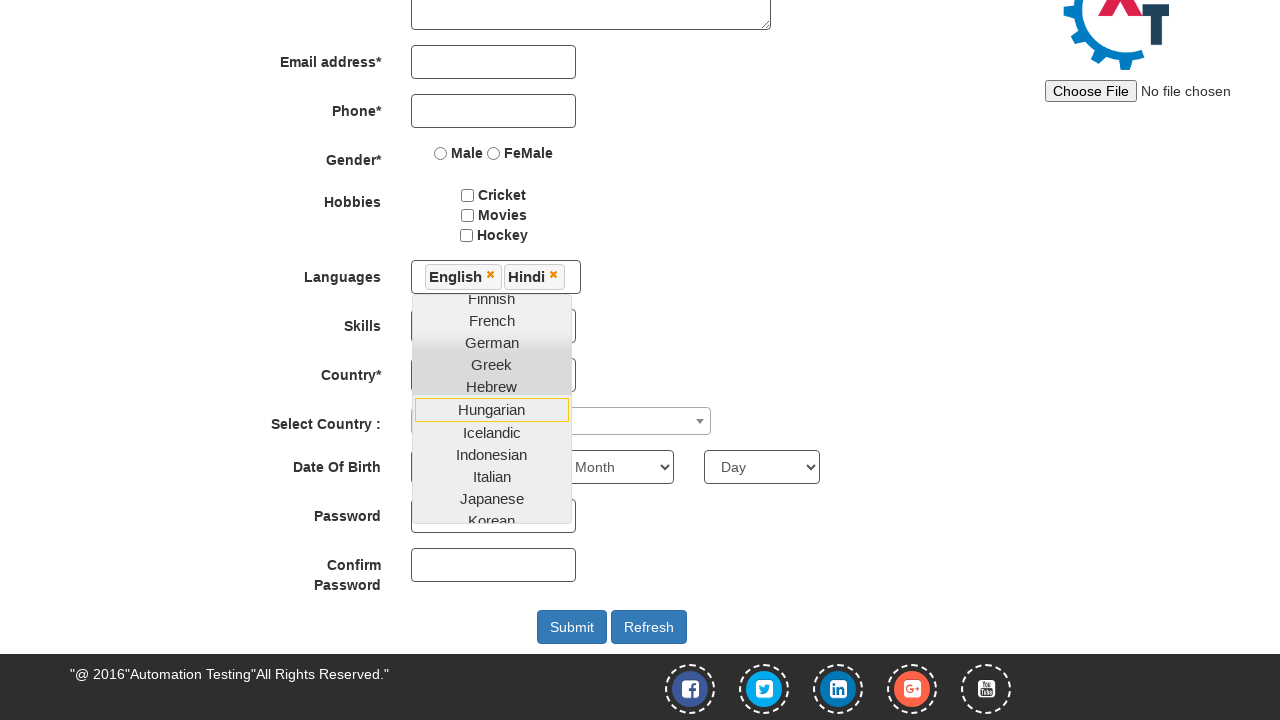